Tests search functionality on a web shop by entering a search query and verifying that search results are displayed

Starting URL: https://danube-webshop.herokuapp.com/

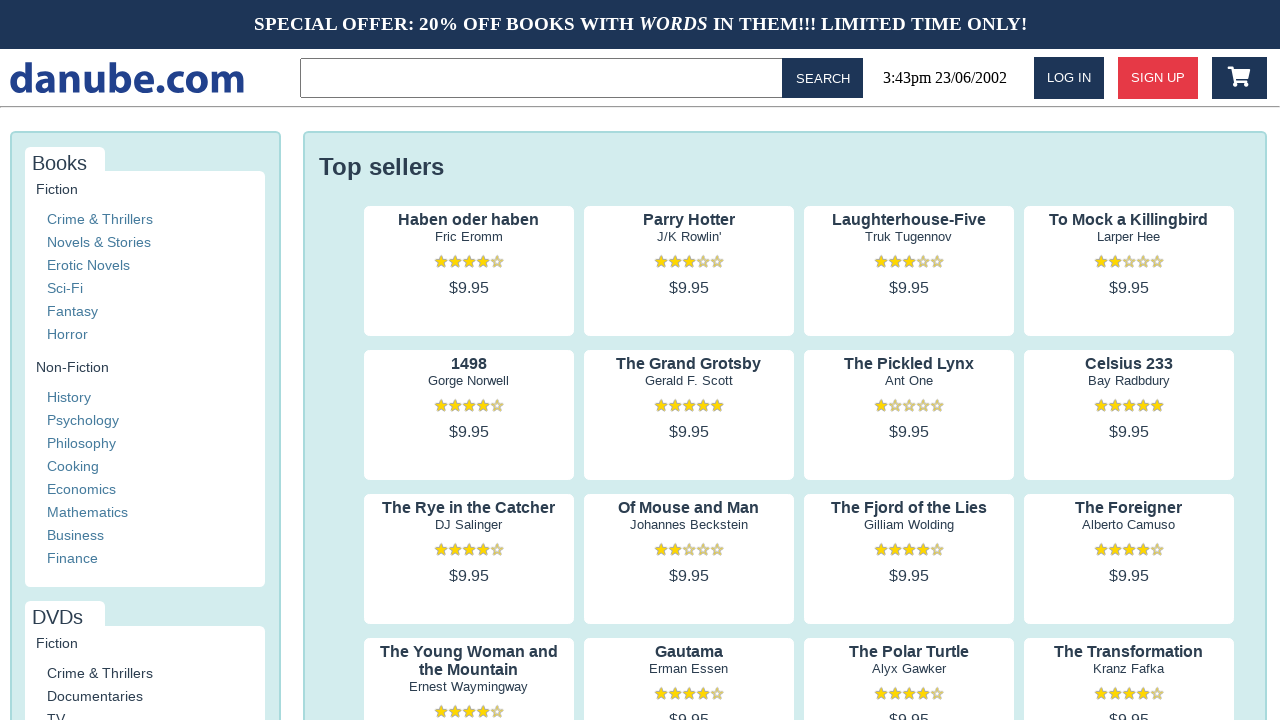

Clicked on search input field in topbar at (545, 78) on .topbar > input
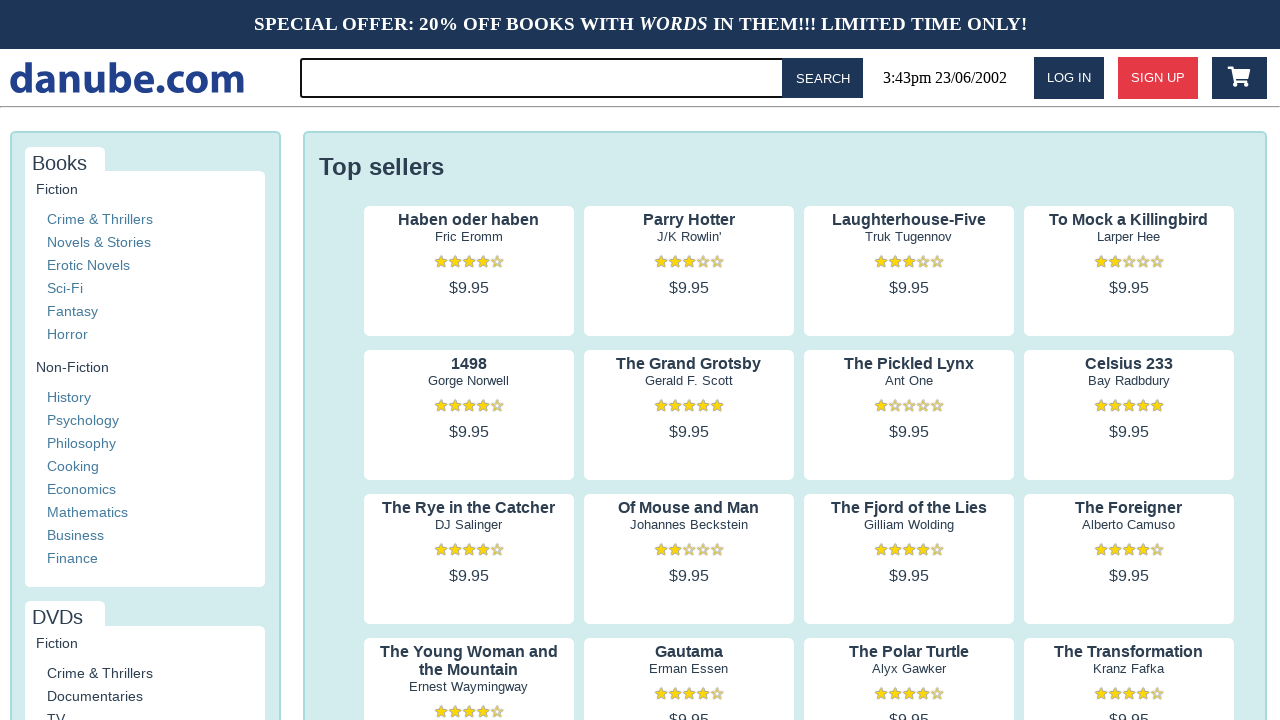

Filled search input field with keyword 'for' on .topbar > input
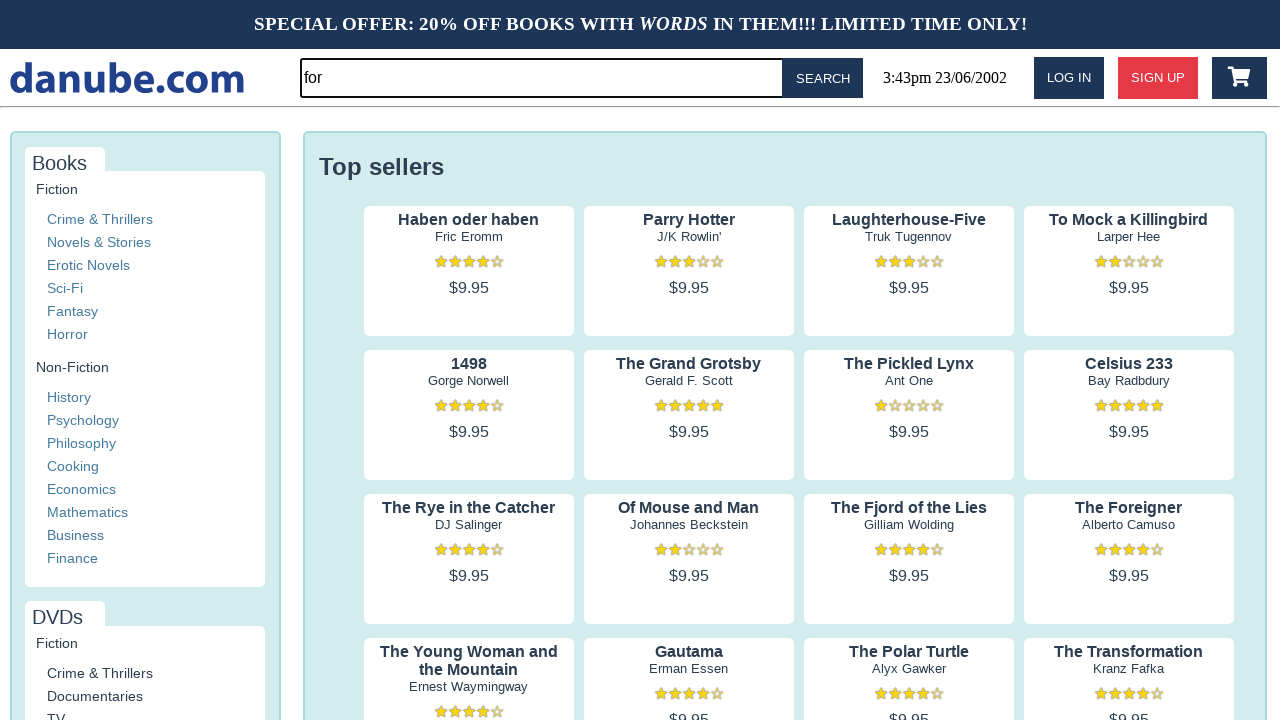

Clicked search button to execute search at (823, 78) on #button-search
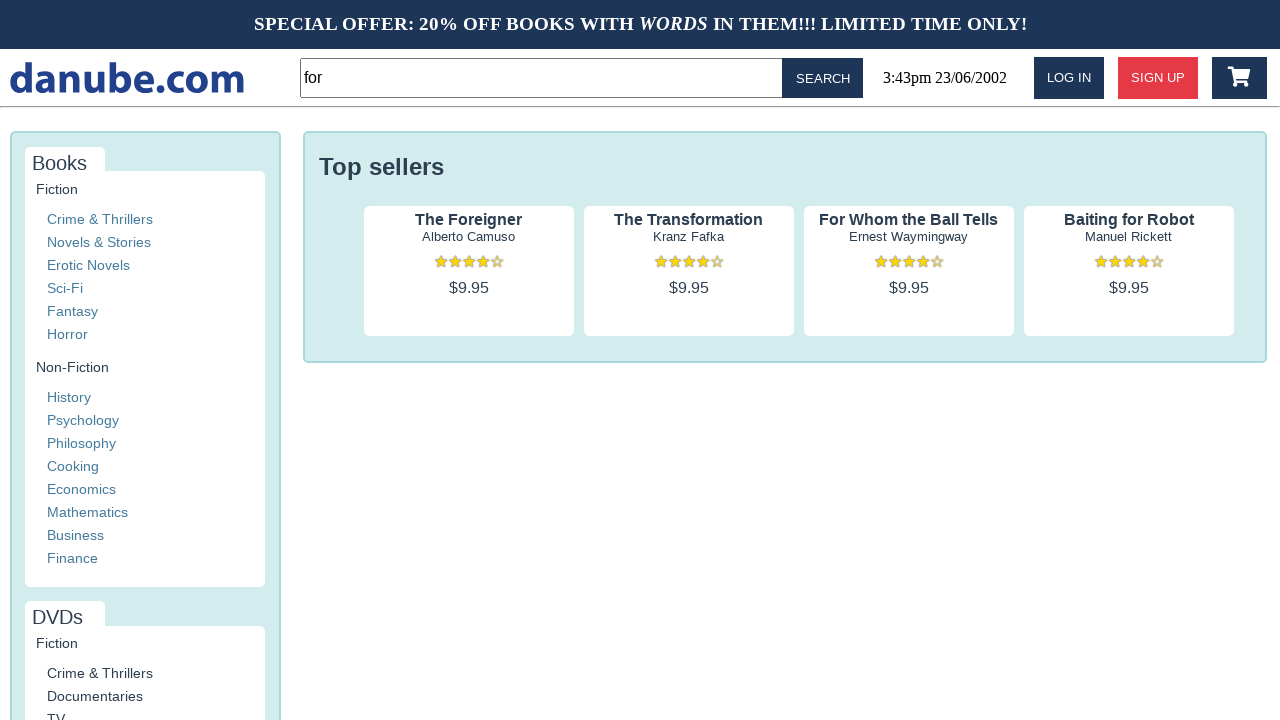

Search results loaded successfully - first product title visible
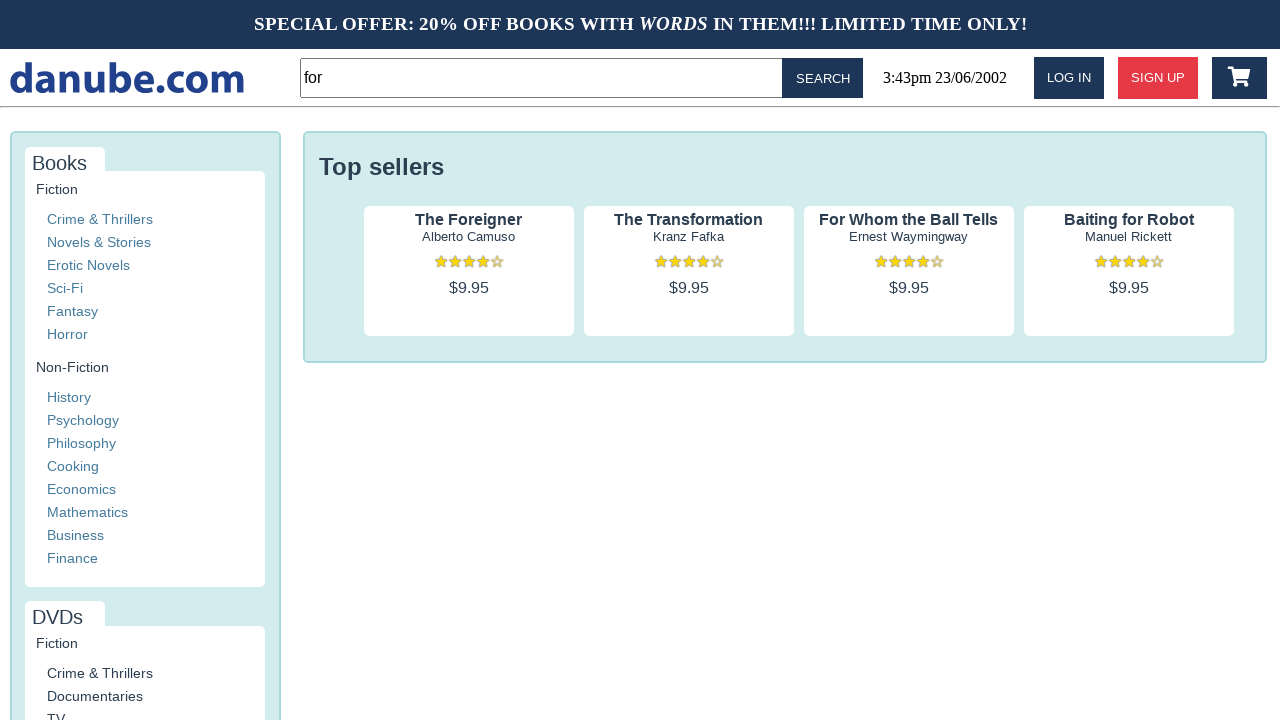

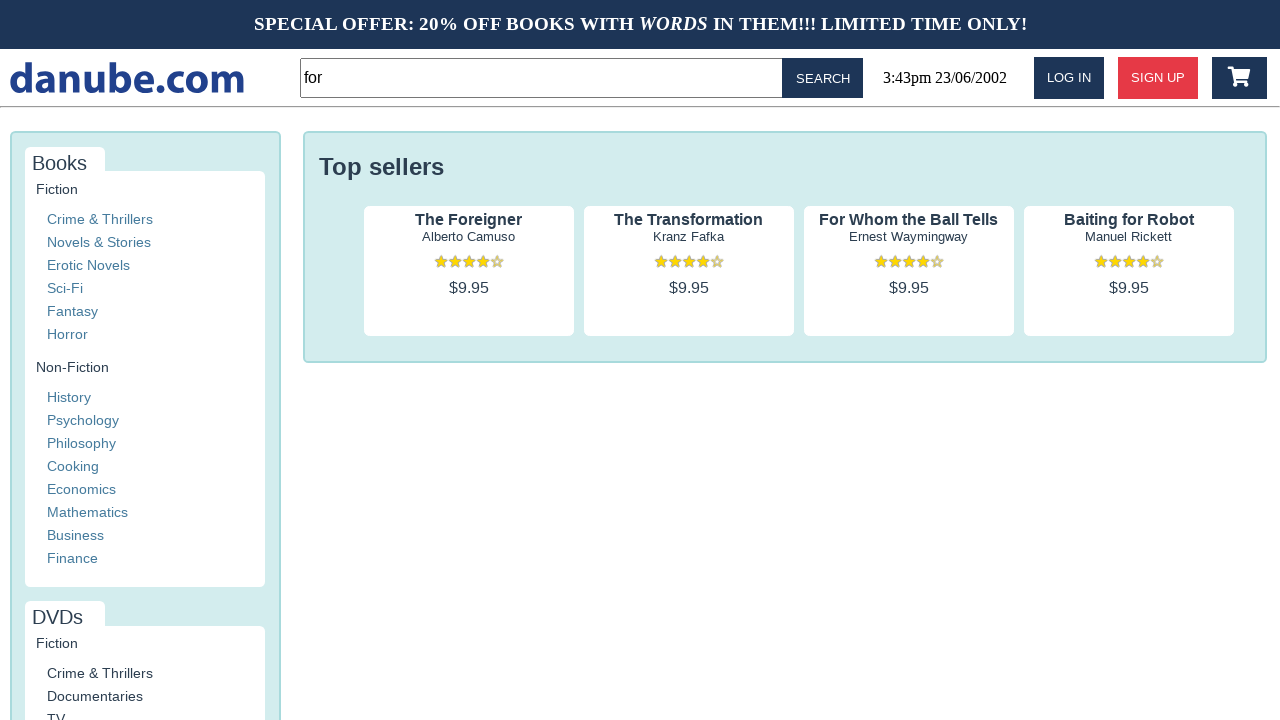